Tests Large and Deep DOM page by navigating to it and verifying sibling elements are present

Starting URL: https://the-internet.herokuapp.com/

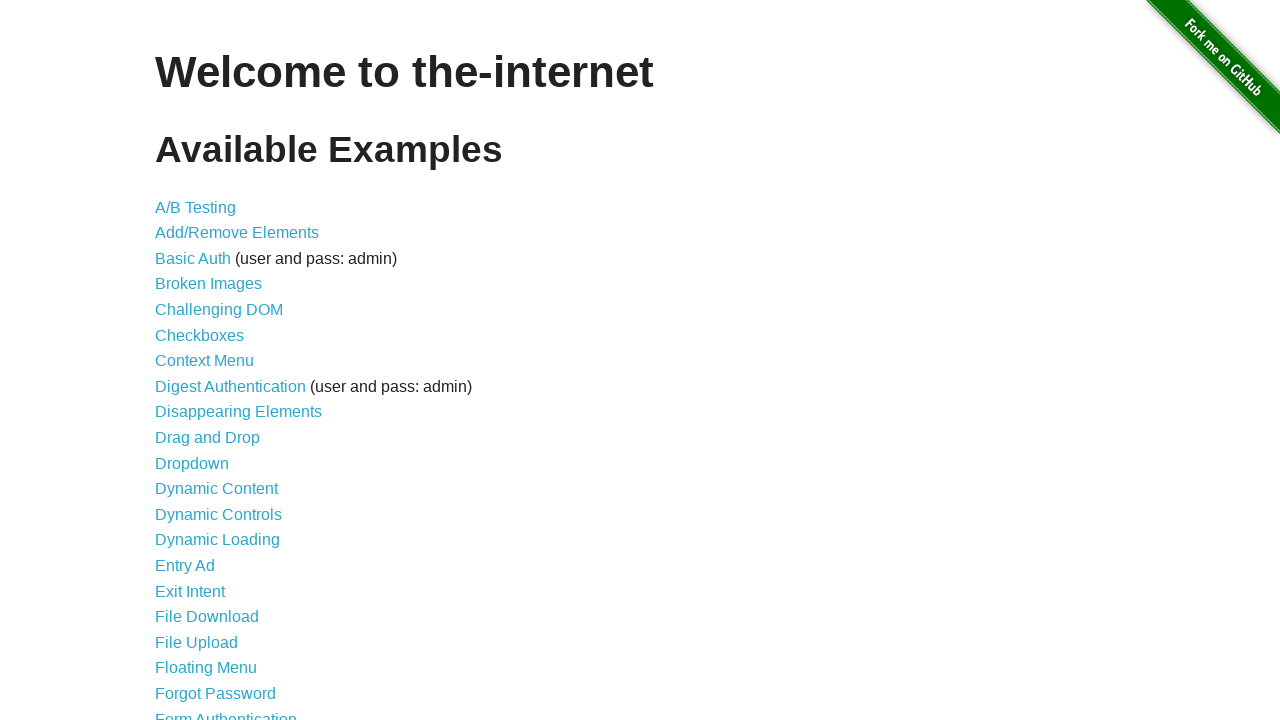

Clicked on Large & Deep DOM link at (225, 361) on text=Large & Deep DOM
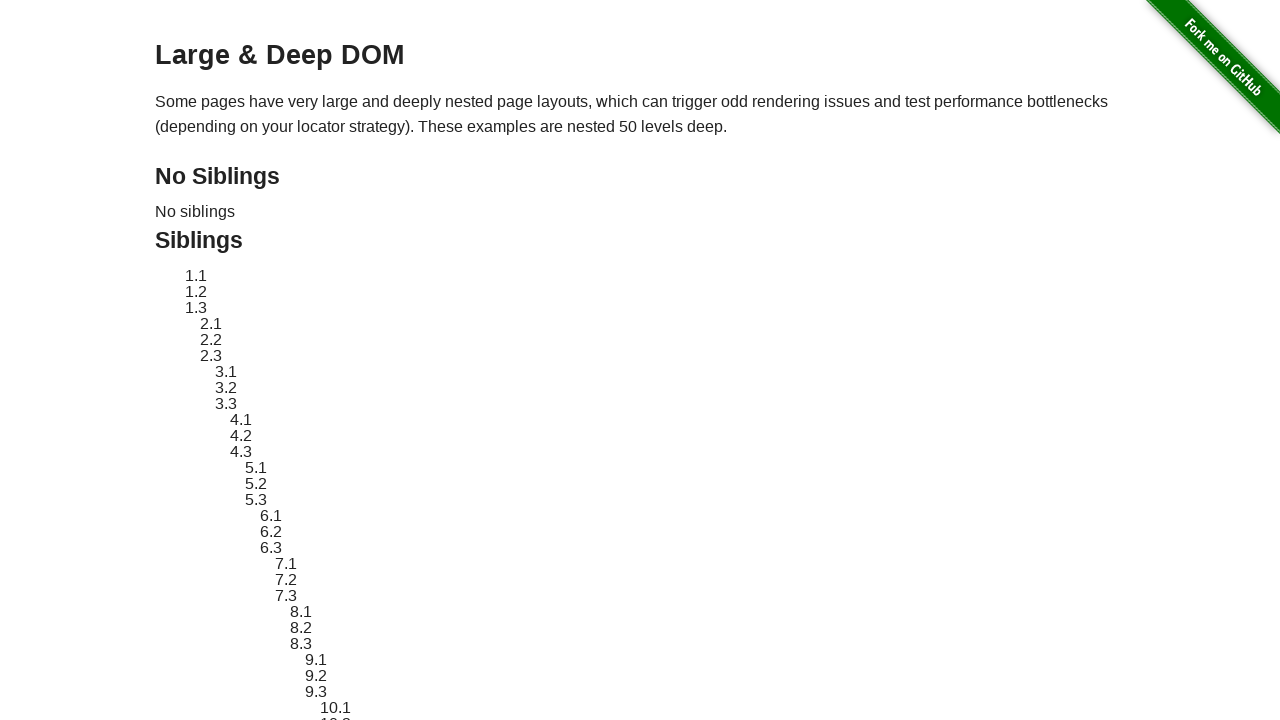

Waited for sibling elements to load
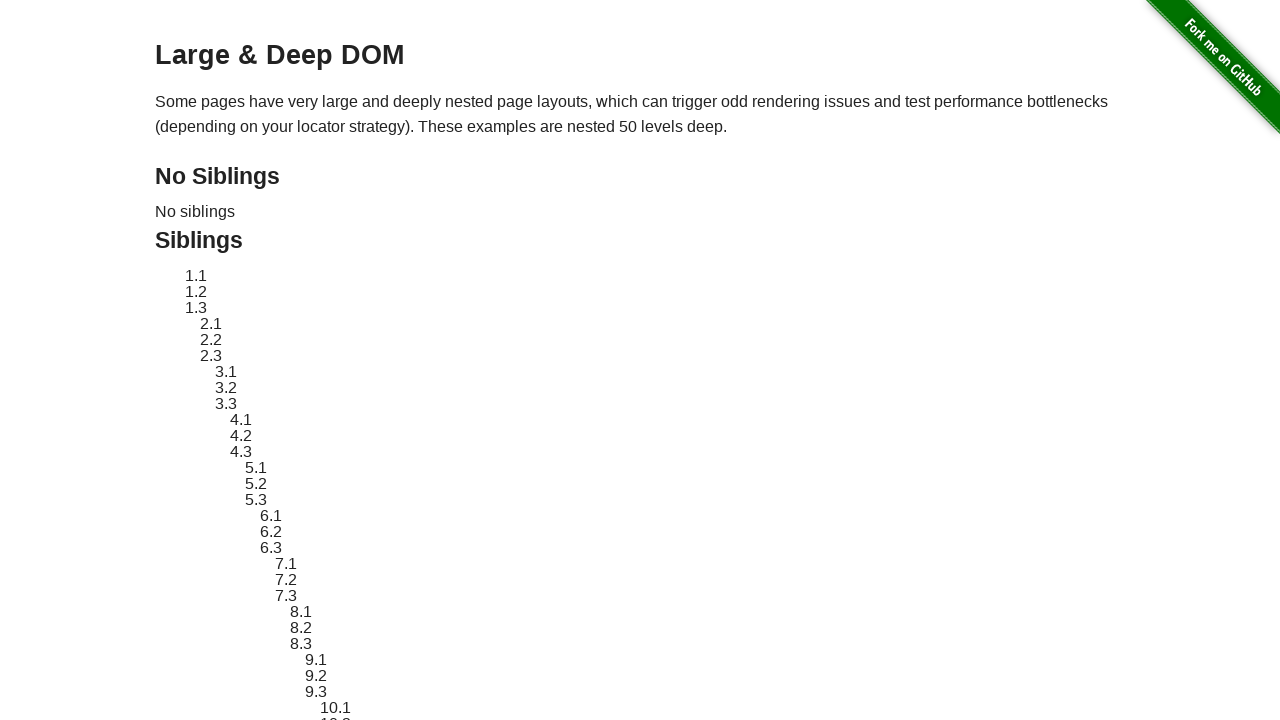

Located all sibling elements with matching ID pattern
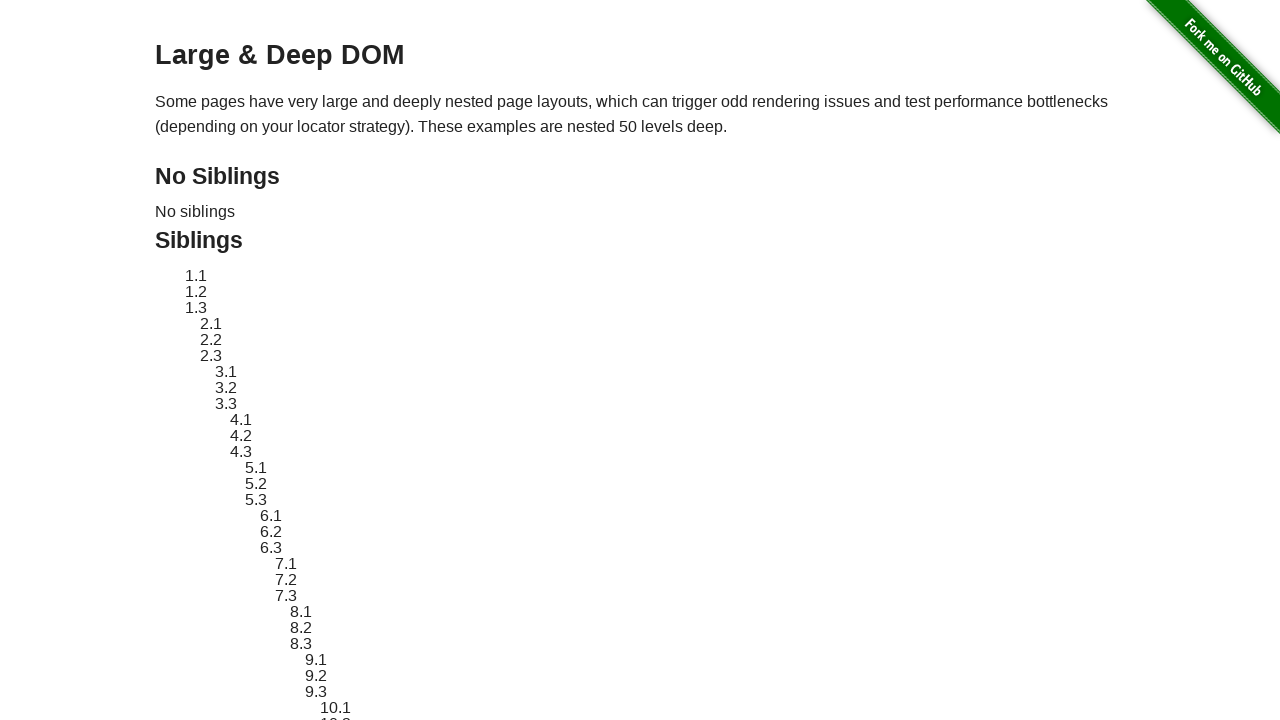

Verified first sibling element is present
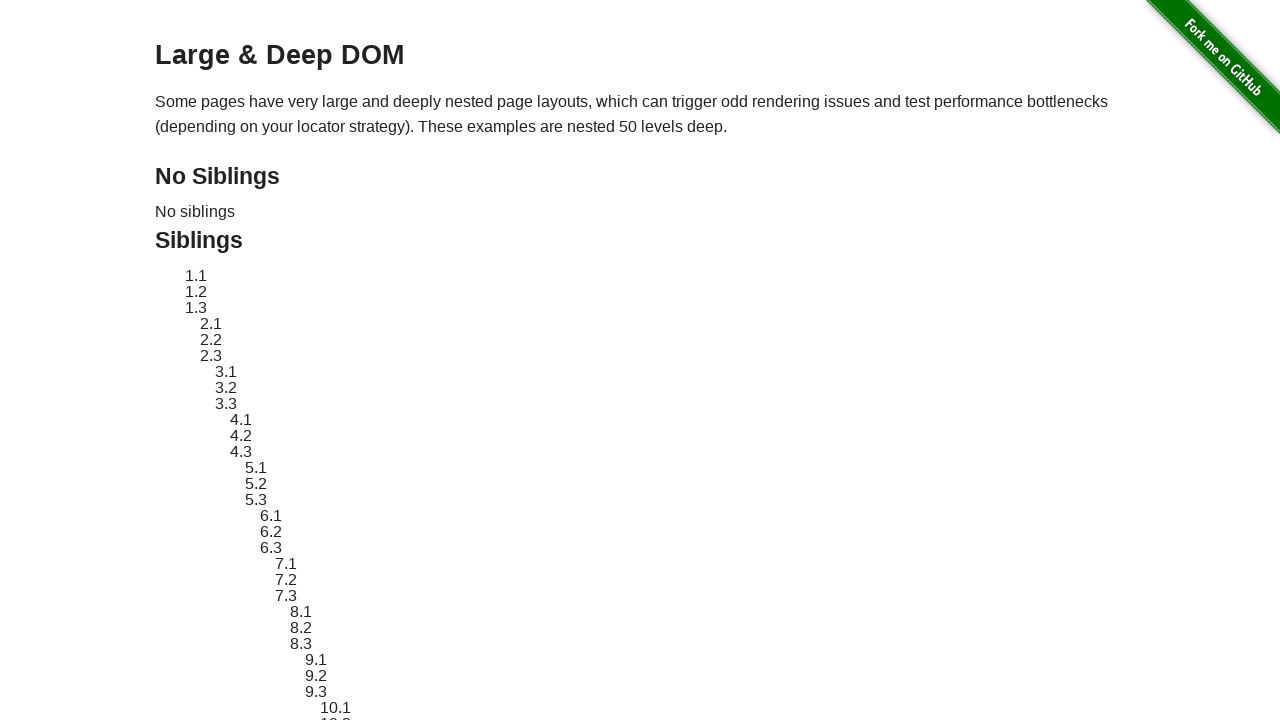

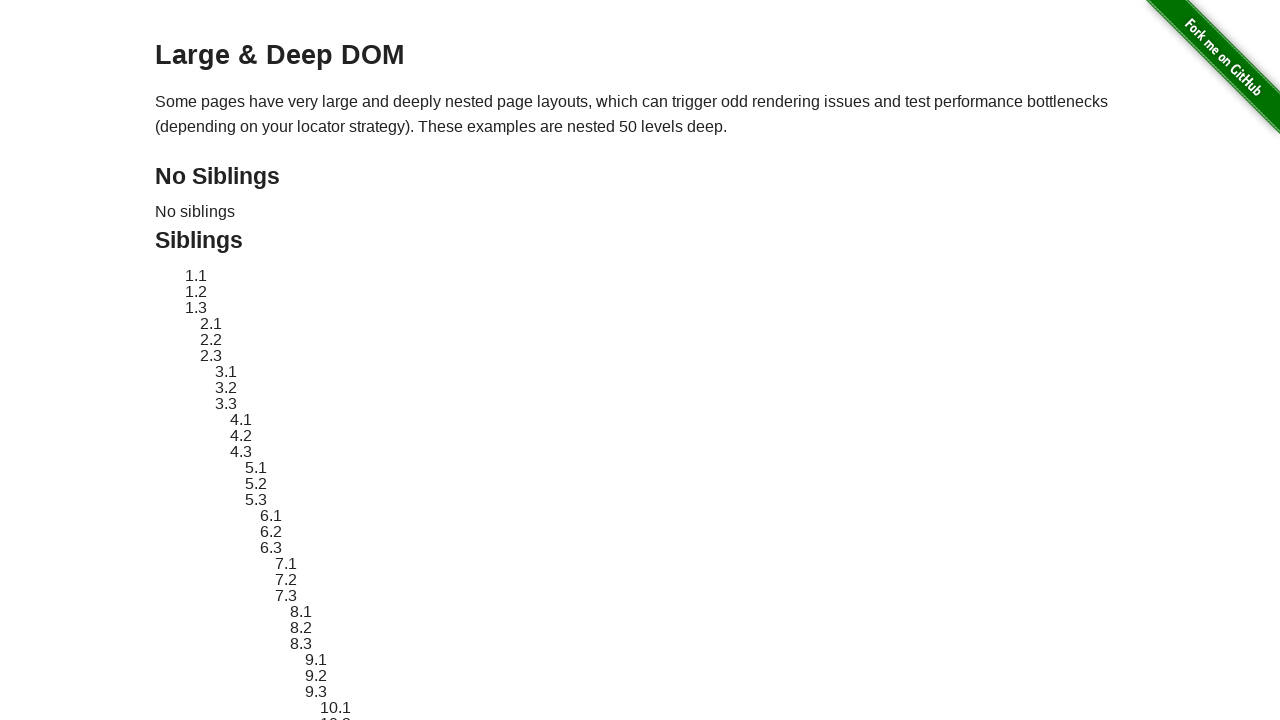